Tests clicking on "Slow load text website" link and verifies the title text loads correctly after delay

Starting URL: https://curso.testautomation.es

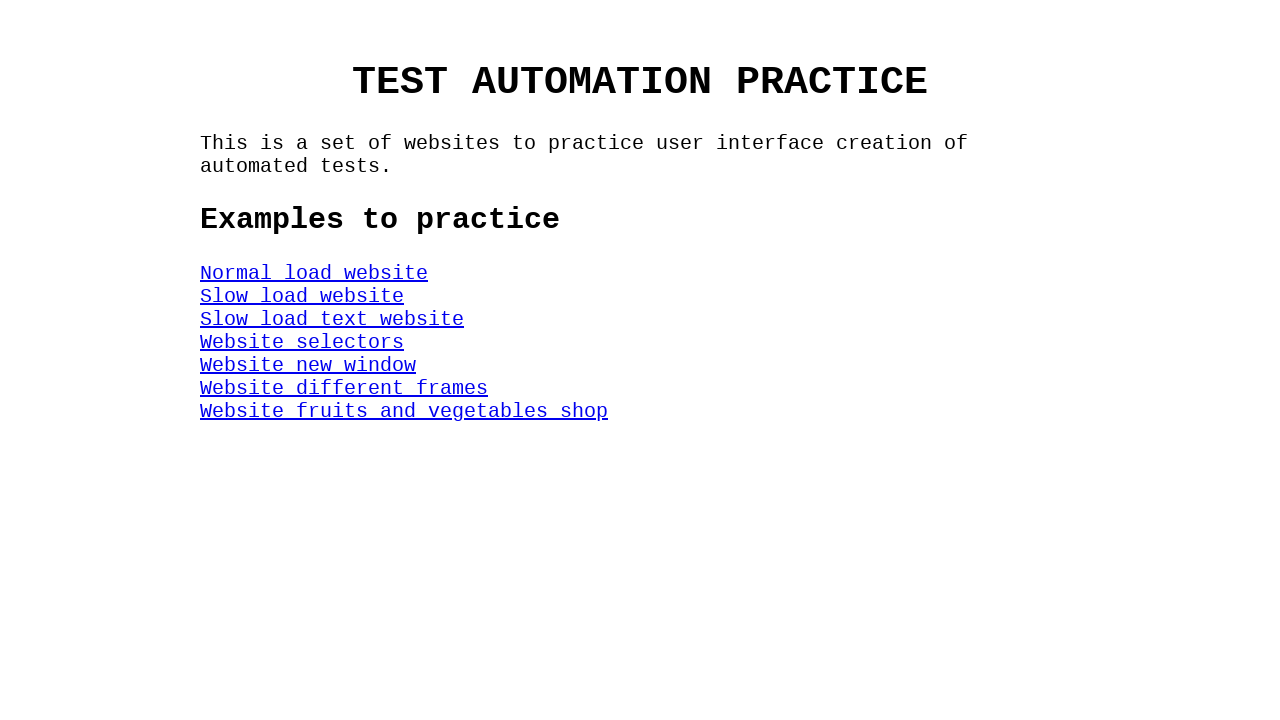

Clicked on 'Slow load text website' link at (332, 319) on #SlowSpeedTextWeb
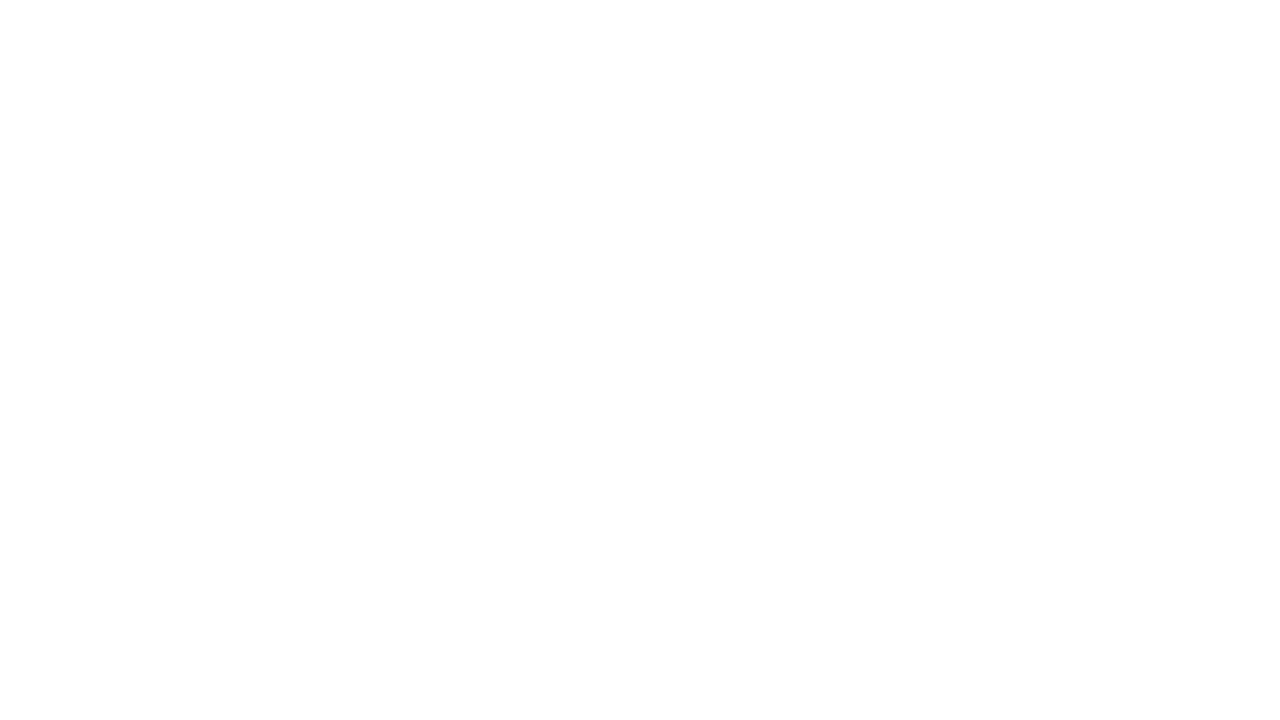

Title element appeared on the page
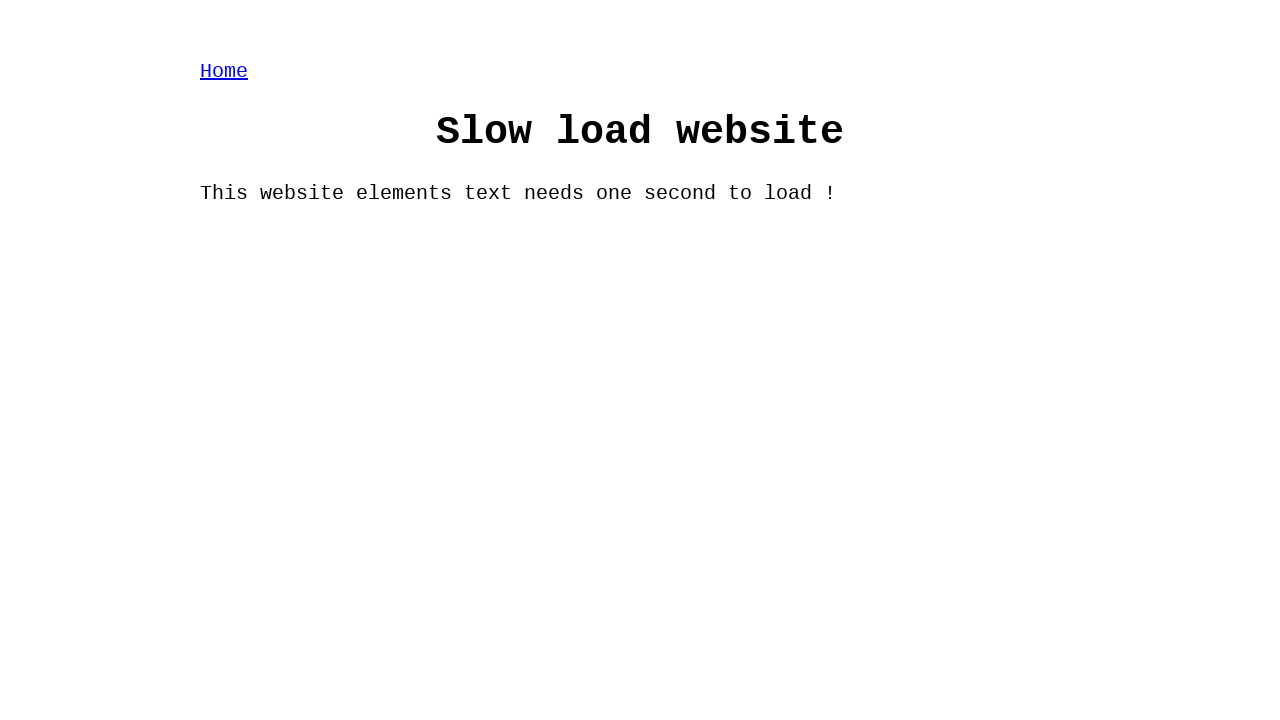

Title text 'Slow load website' loaded after delay
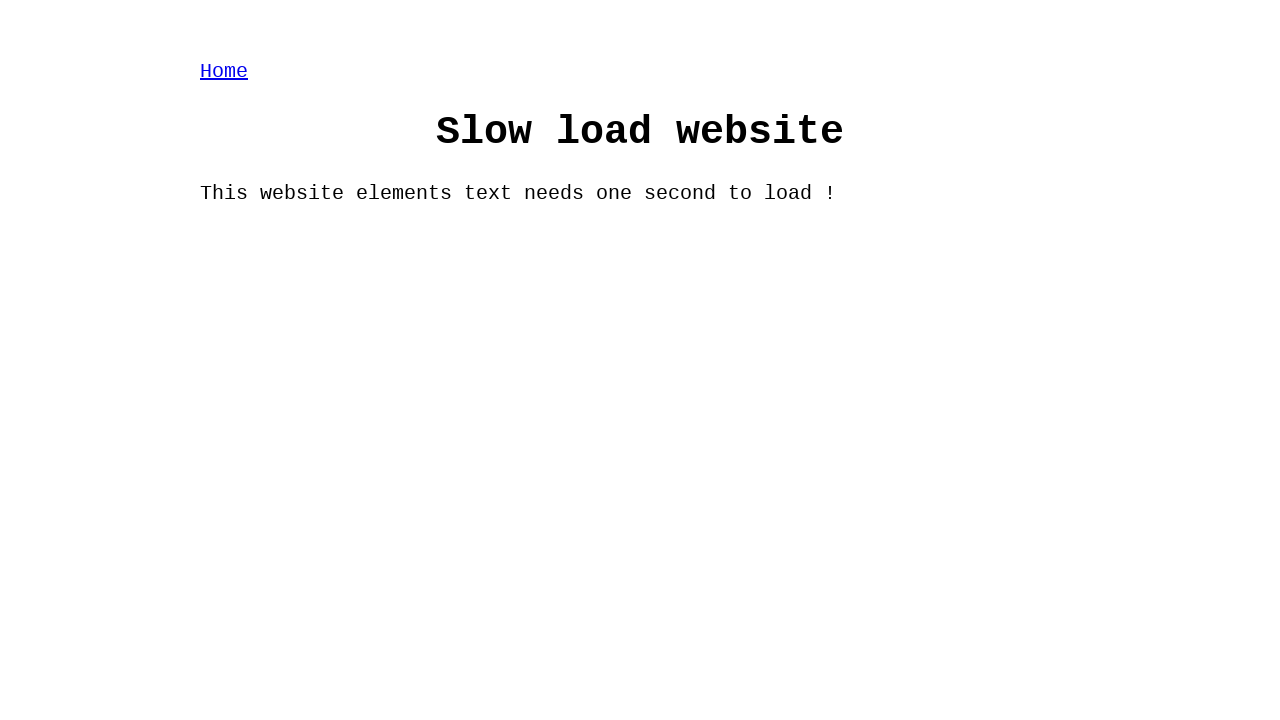

Located title element
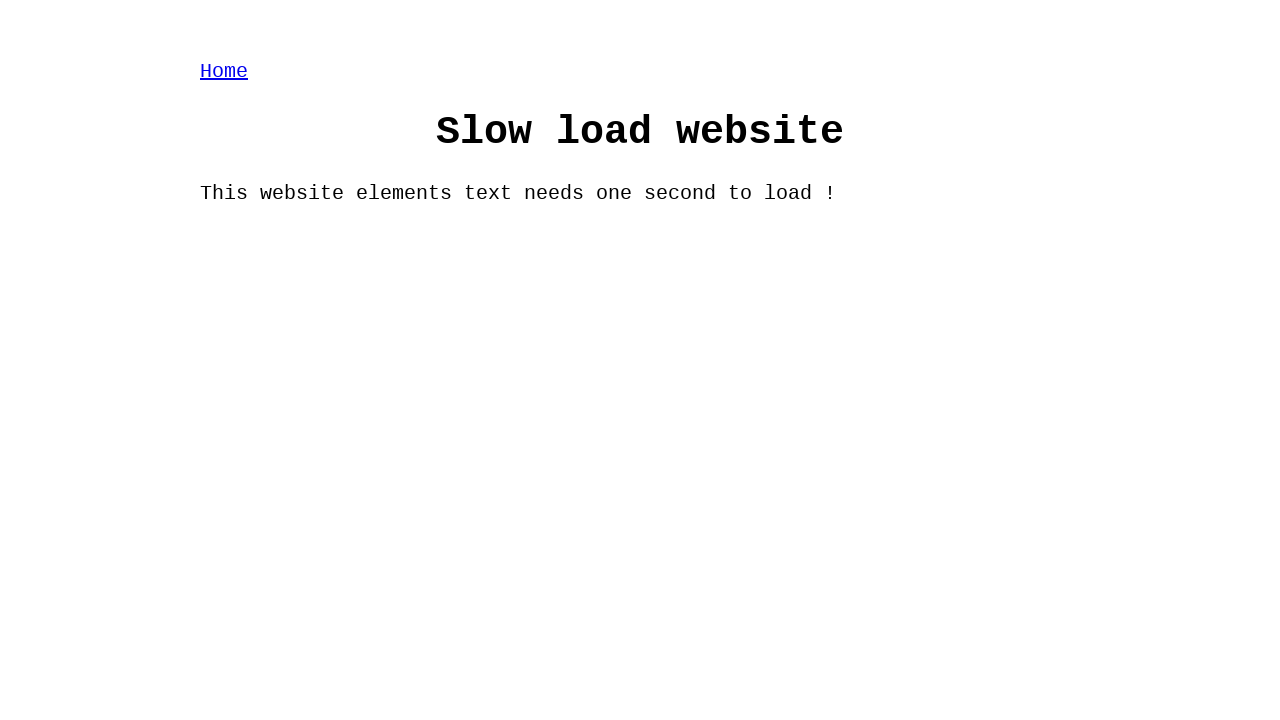

Verified title text content equals 'Slow load website'
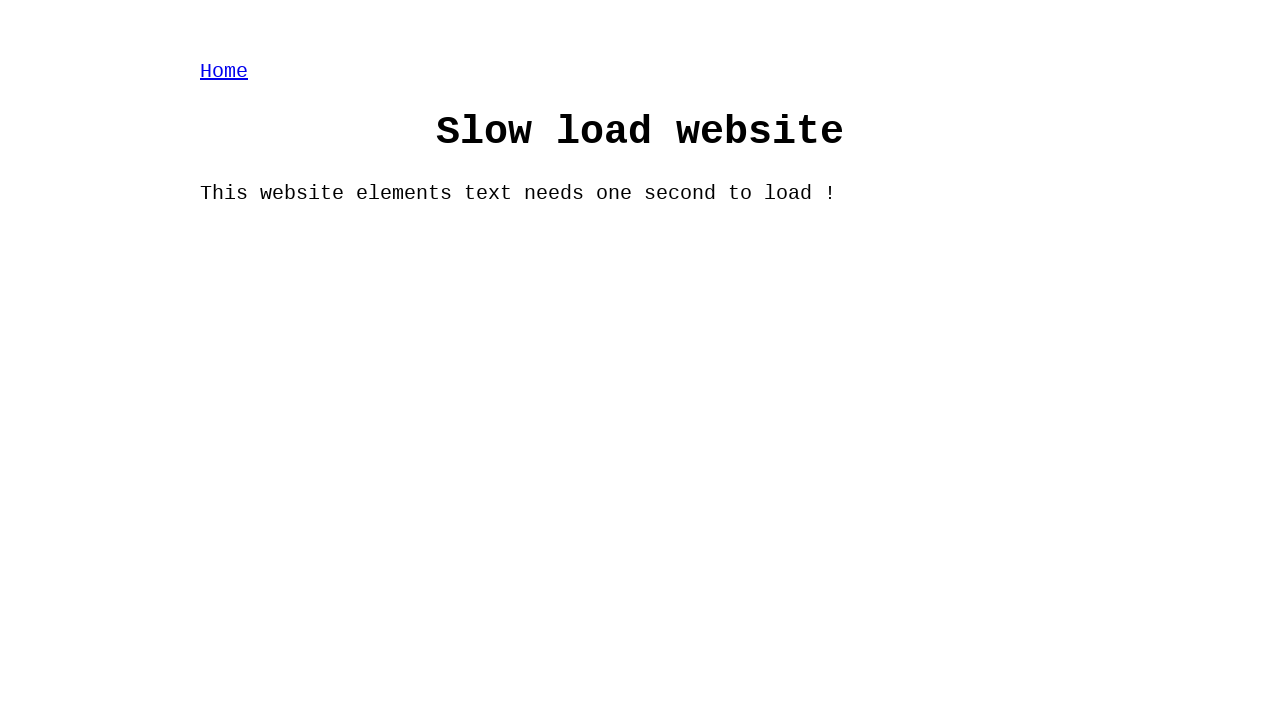

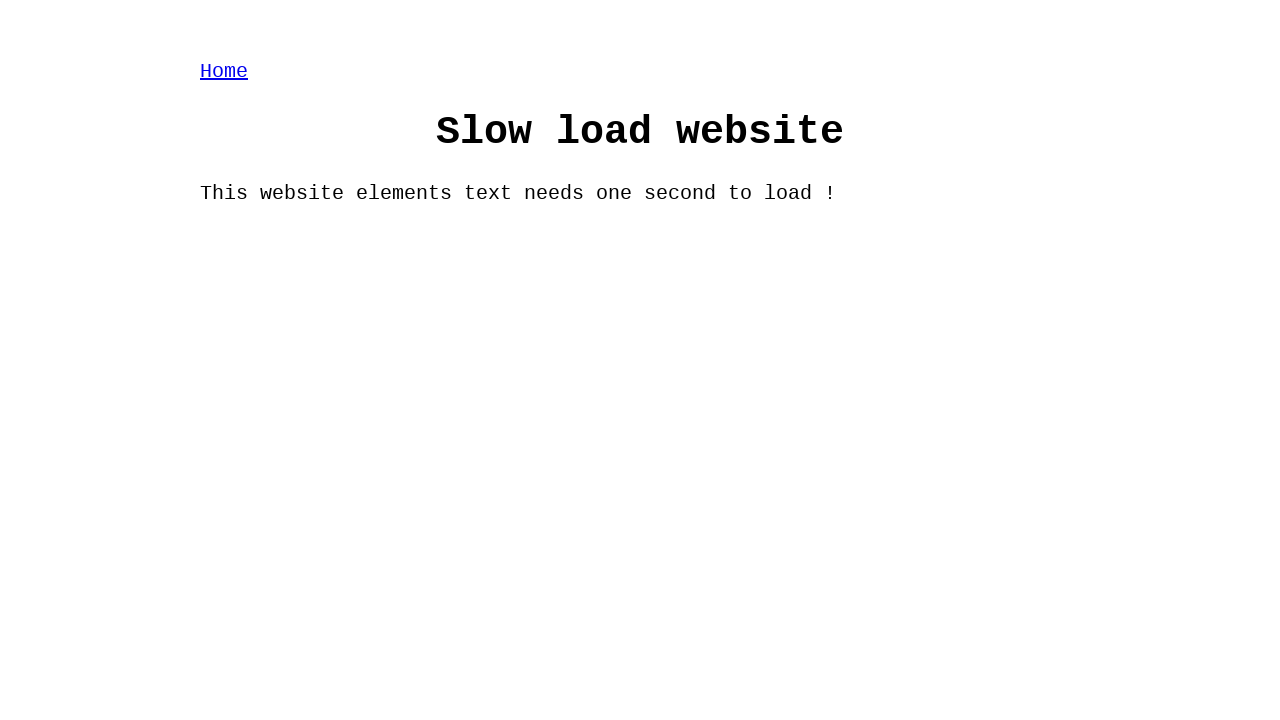